Creates two tasks, marks one as completed by clicking its toggle, then filters to show only completed tasks.

Starting URL: https://todo-app.tallinn-learning.ee/#/

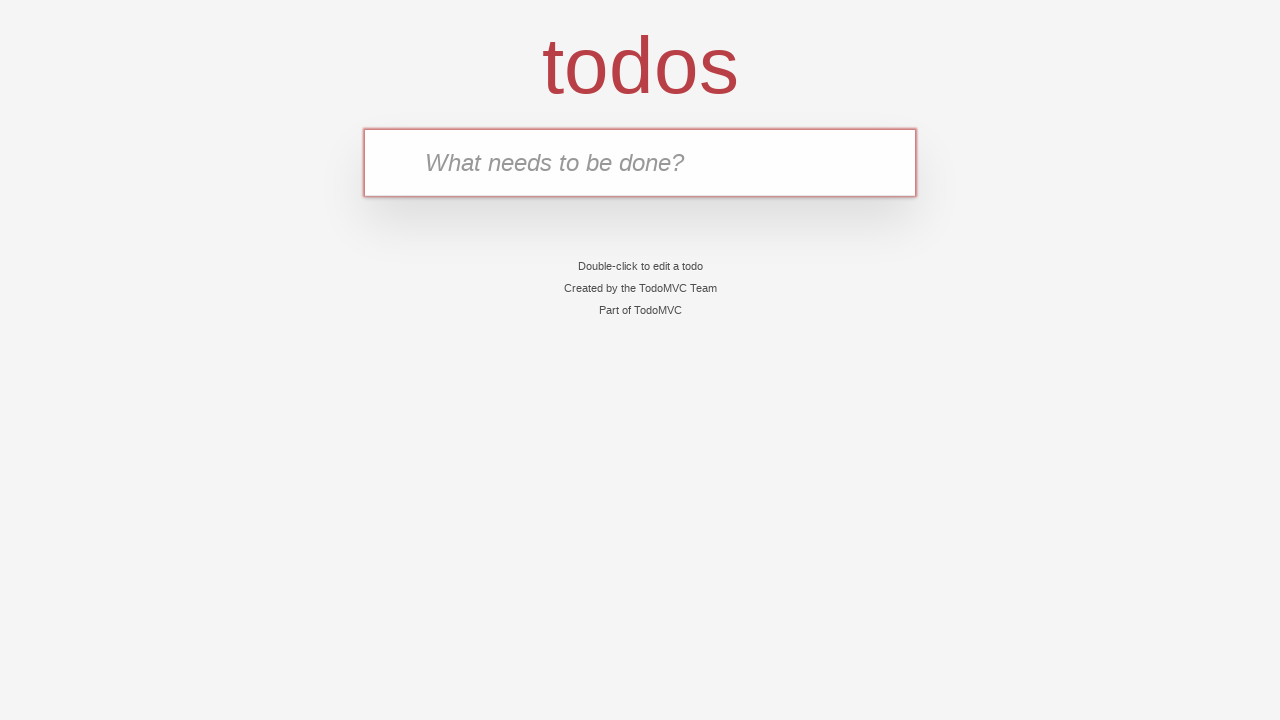

Filled new task input with 'Apple' on .new-todo
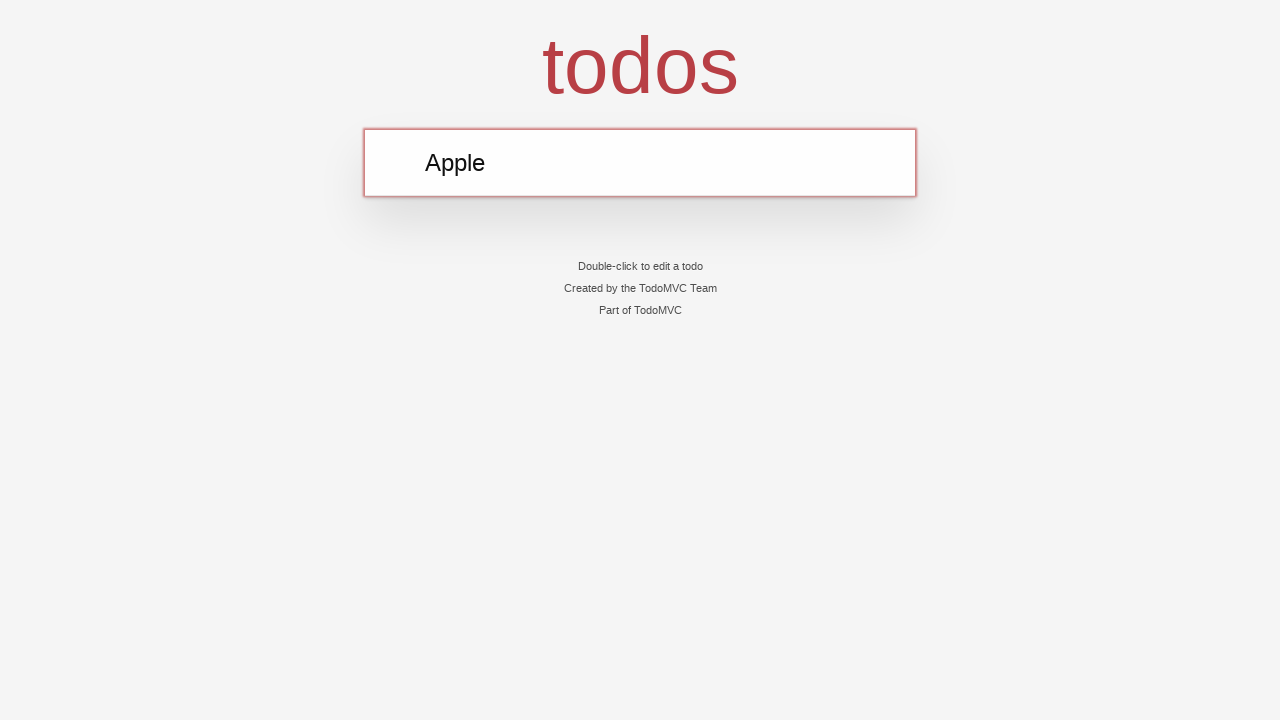

Pressed Enter to create first task 'Apple' on .new-todo
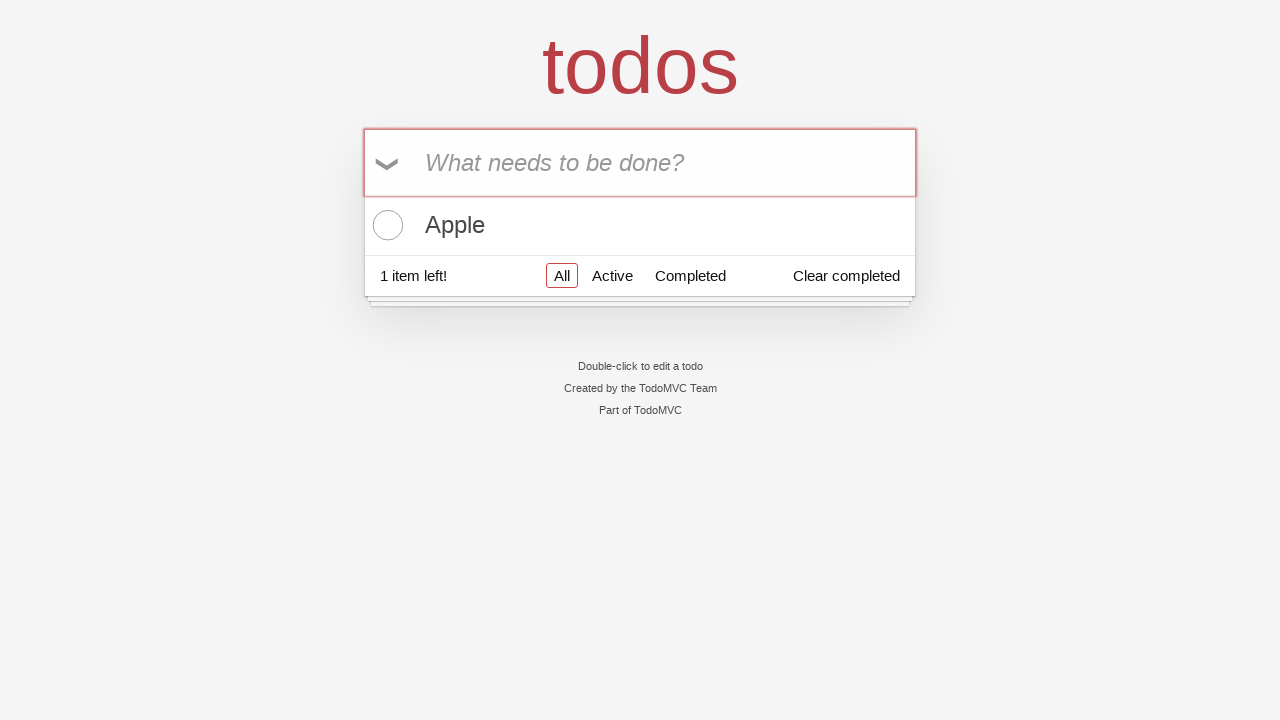

Filled new task input with 'Cake' on .new-todo
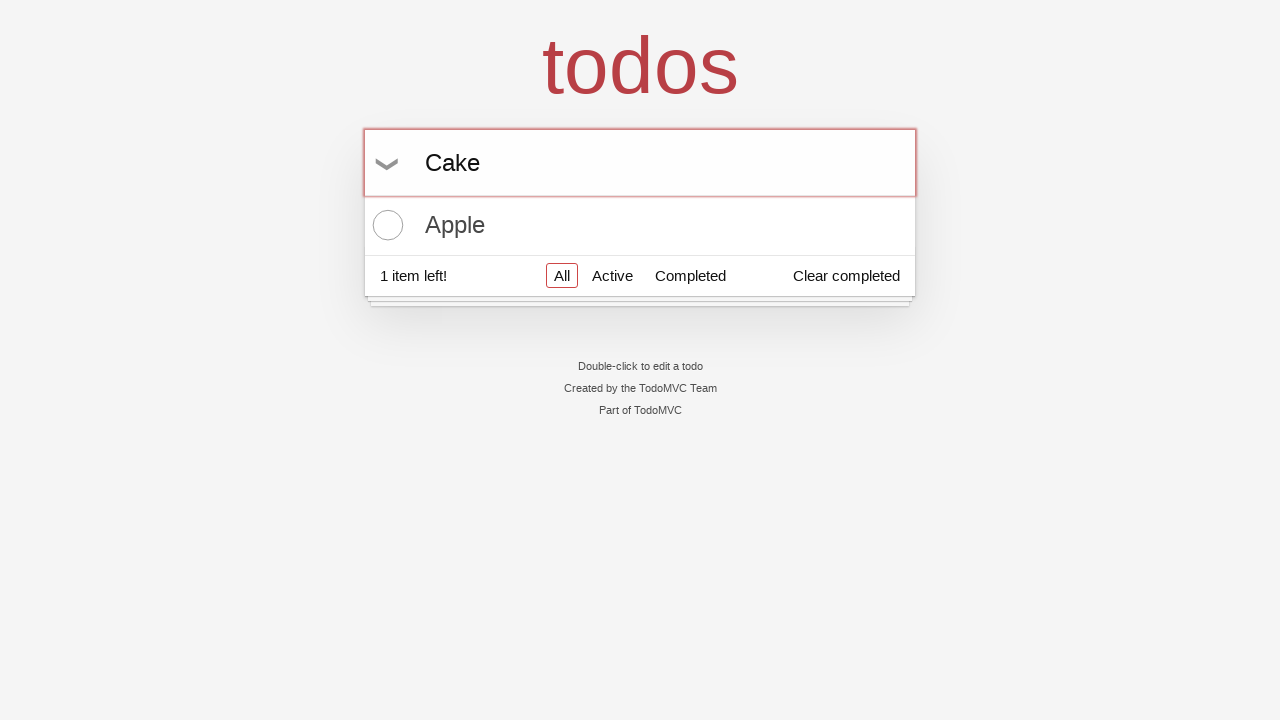

Pressed Enter to create second task 'Cake' on .new-todo
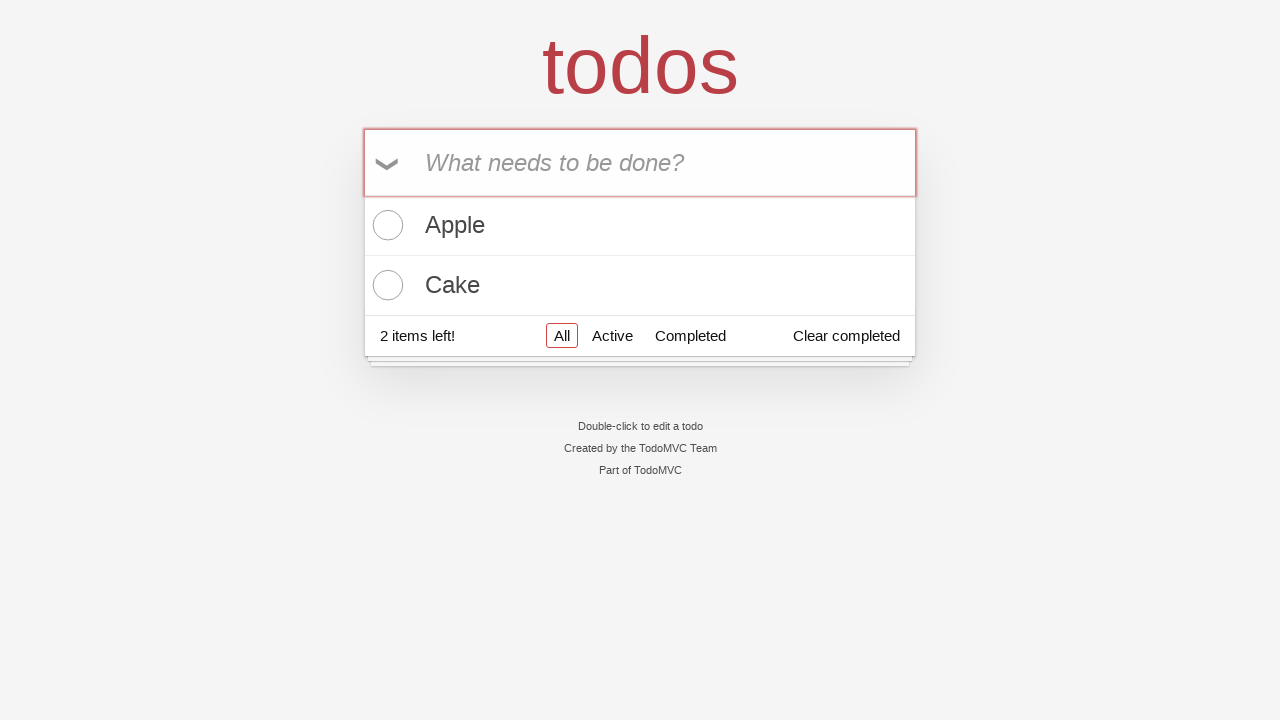

Hovered over 'Apple' task item at (640, 226) on li >> internal:has-text="Apple"i
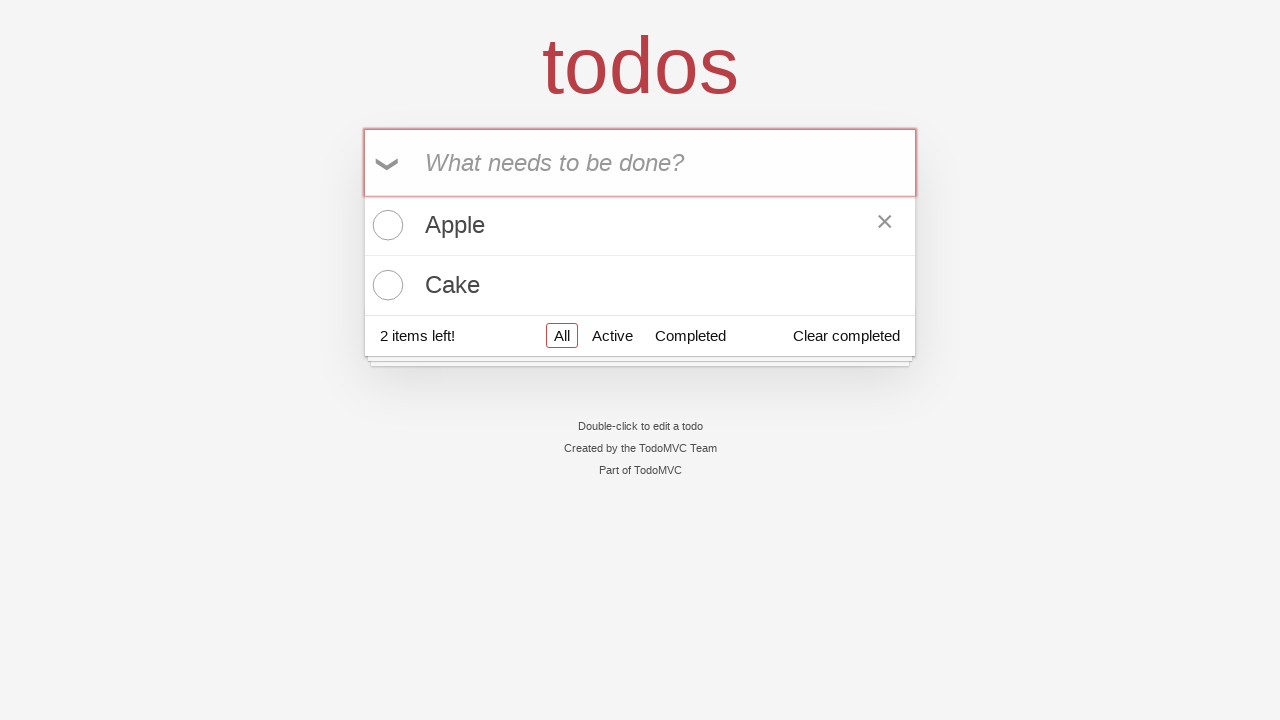

Clicked toggle to mark 'Apple' task as completed at (385, 225) on li >> internal:has-text="Apple"i >> [data-testid='todo-item-toggle']
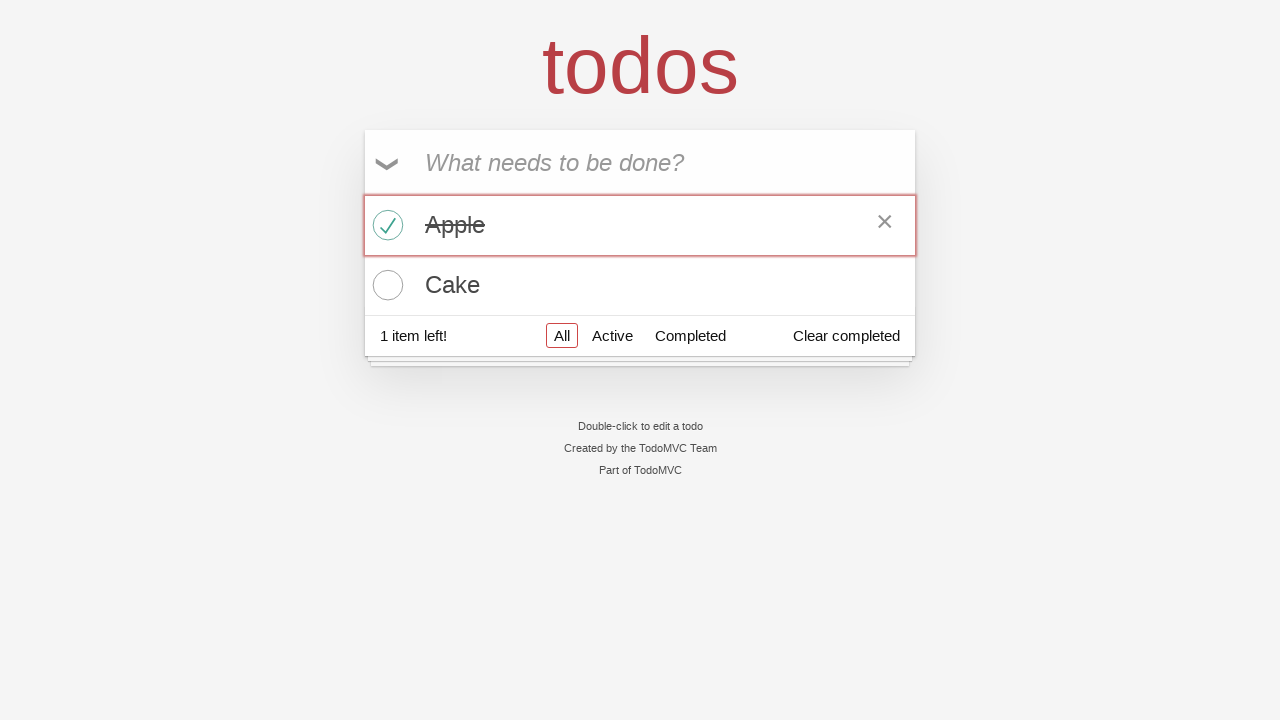

Clicked 'Completed' filter button to show only completed tasks at (690, 335) on a:has-text('Completed')
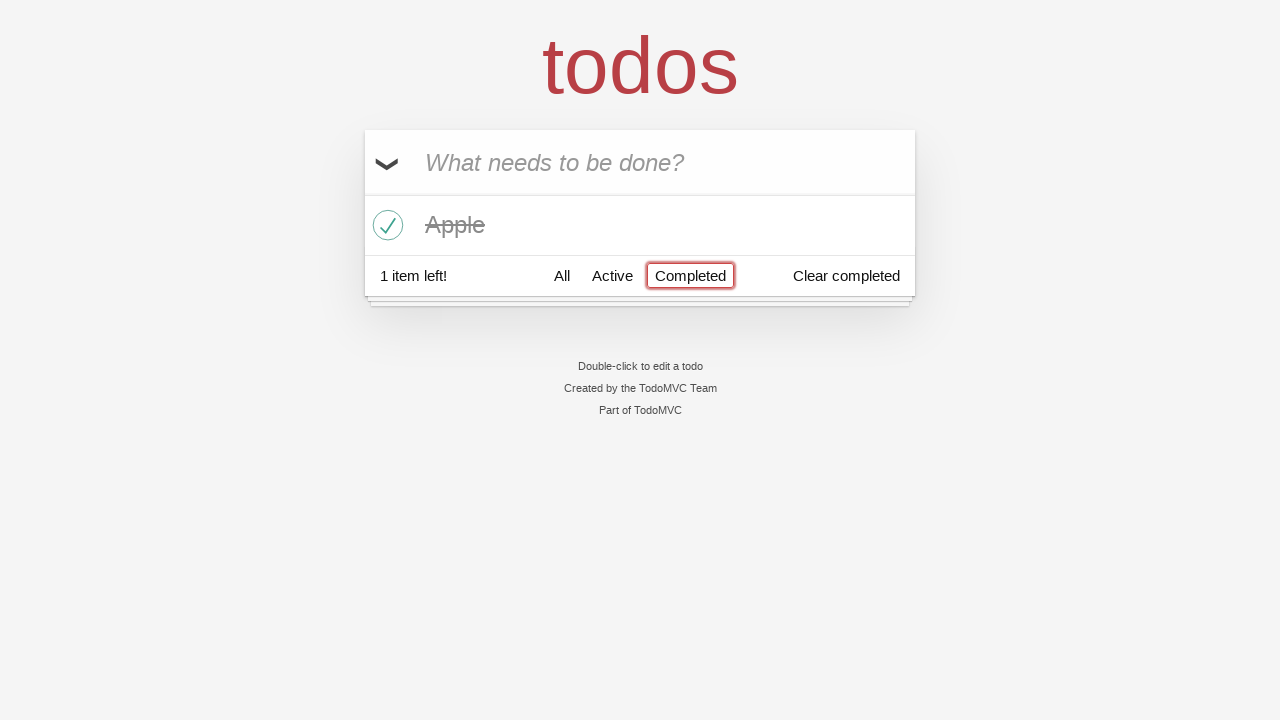

Waited for filter to apply
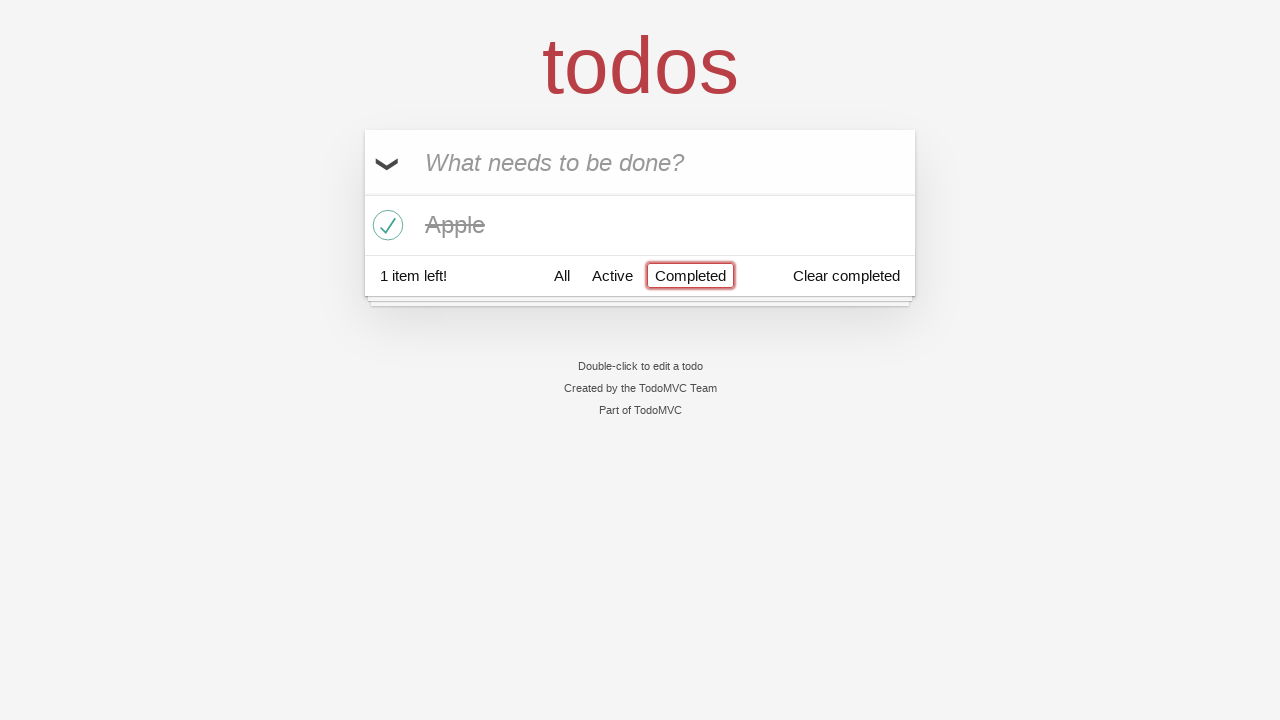

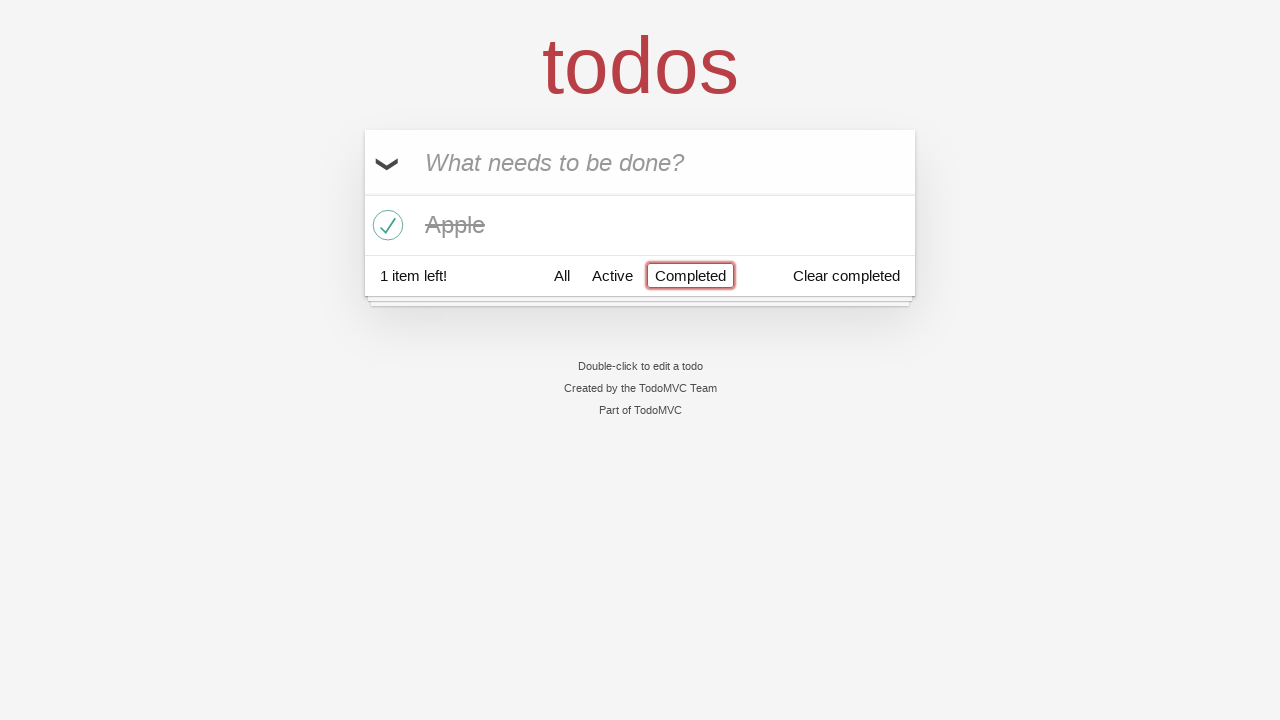